Tests the email subscription functionality by entering an email address and submitting the subscription form

Starting URL: http://automationexercise.com

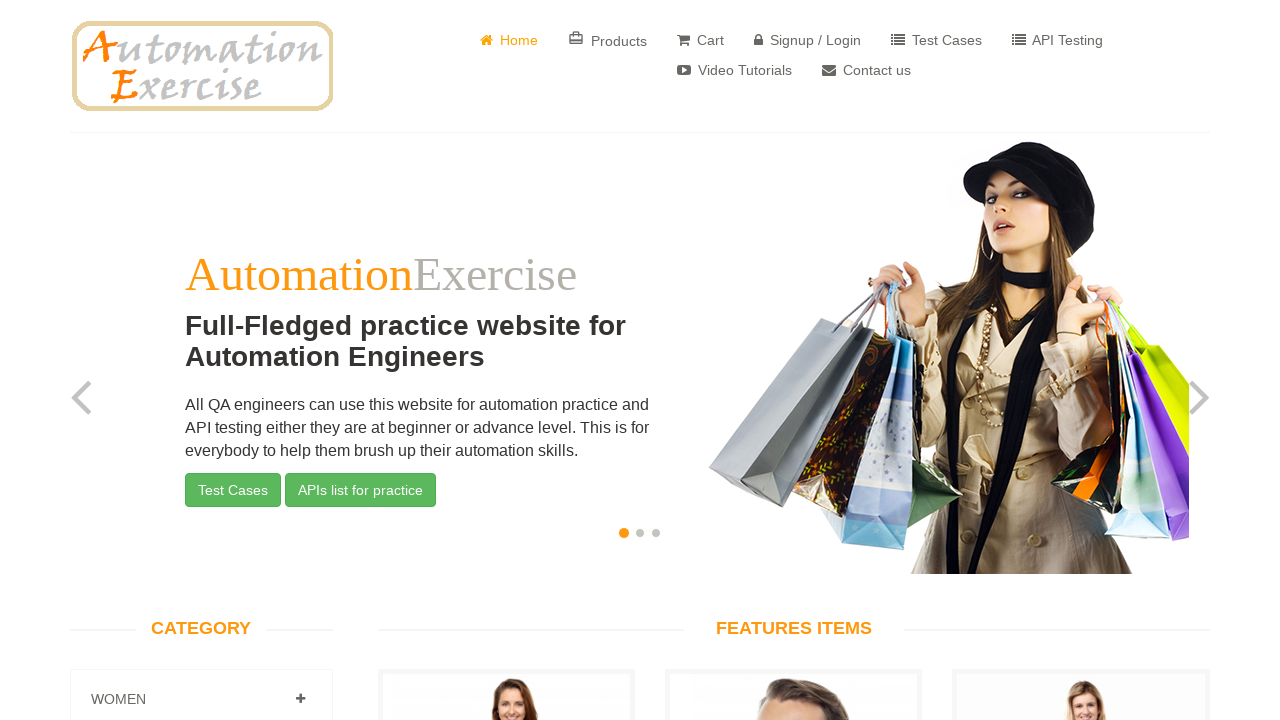

Clicked on cart navigation link at (700, 40) on xpath=//ul[@class='nav navbar-nav']//li[3]//a
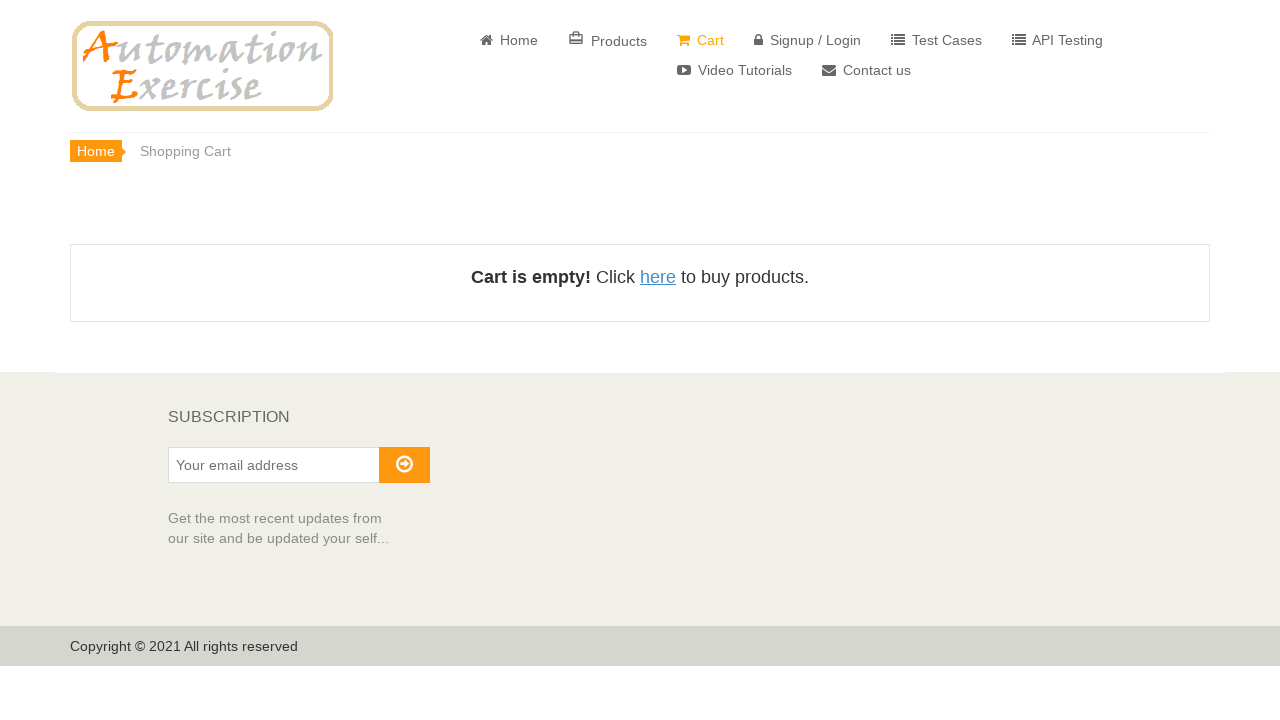

Scrolled down to subscription section
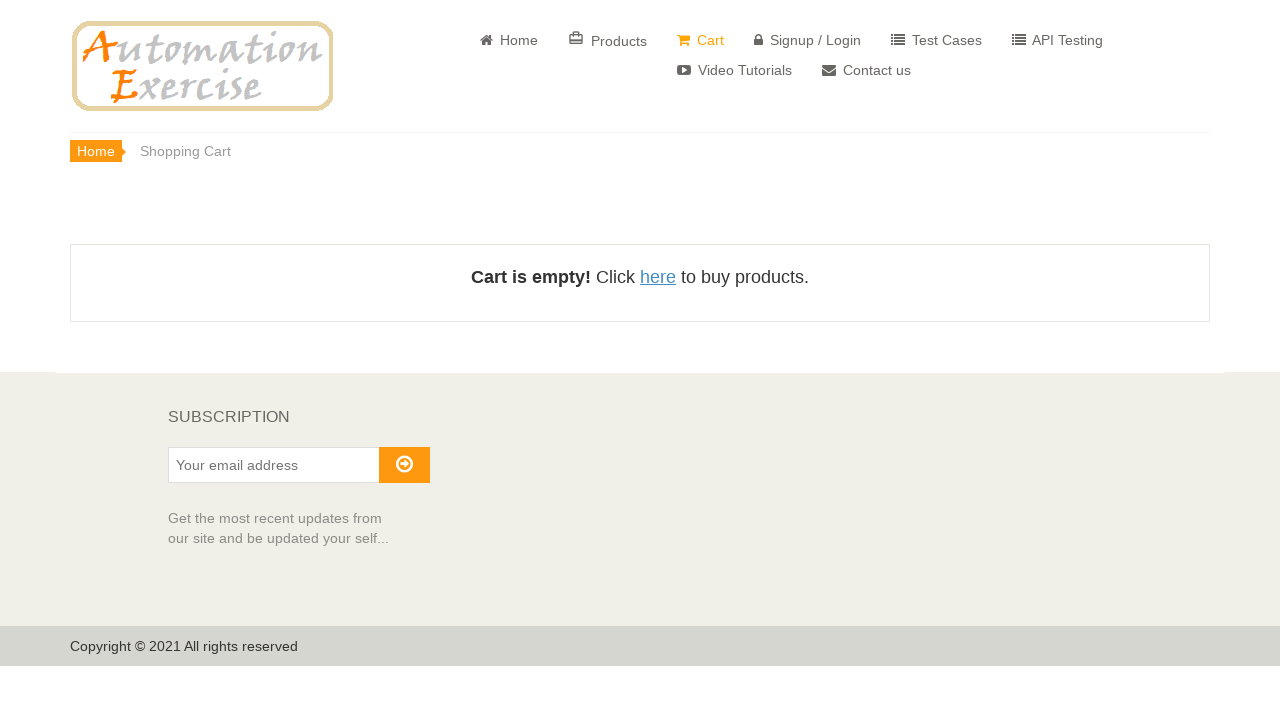

Entered email address 'testuser456@example.com' in subscription field on //input[@type='email']
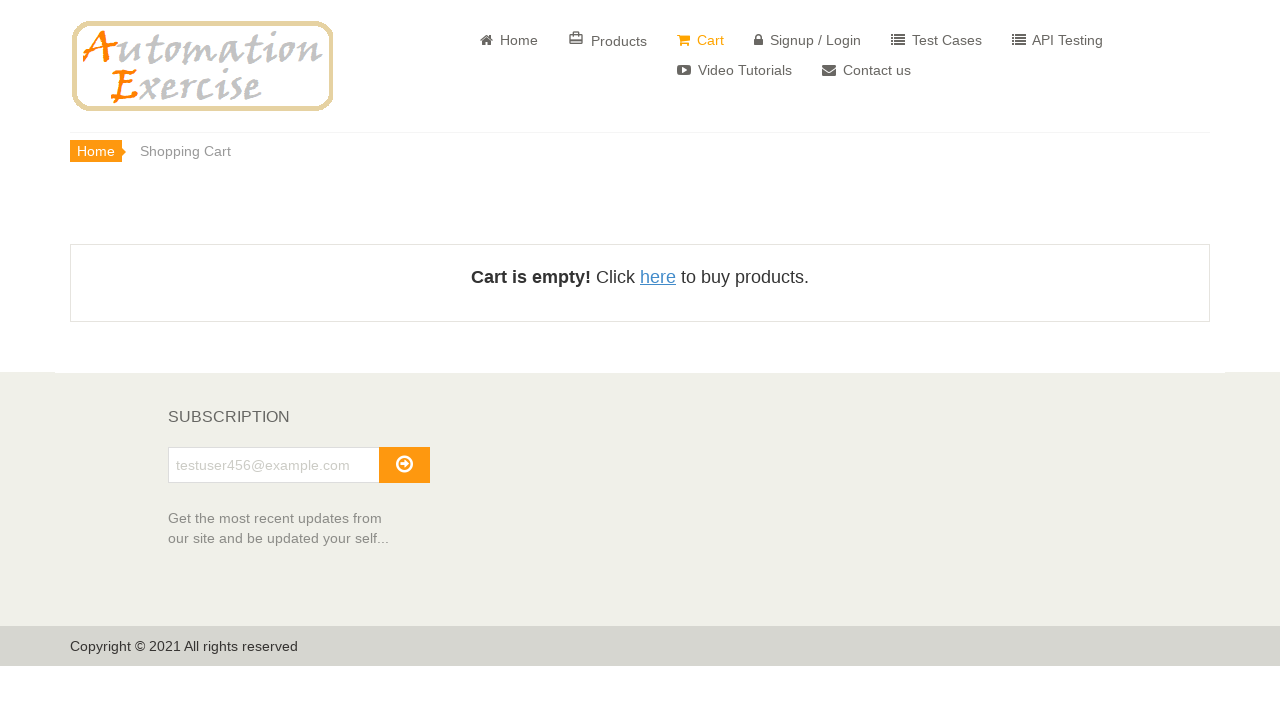

Clicked subscribe button to submit email subscription at (404, 465) on xpath=//button[@type='submit']
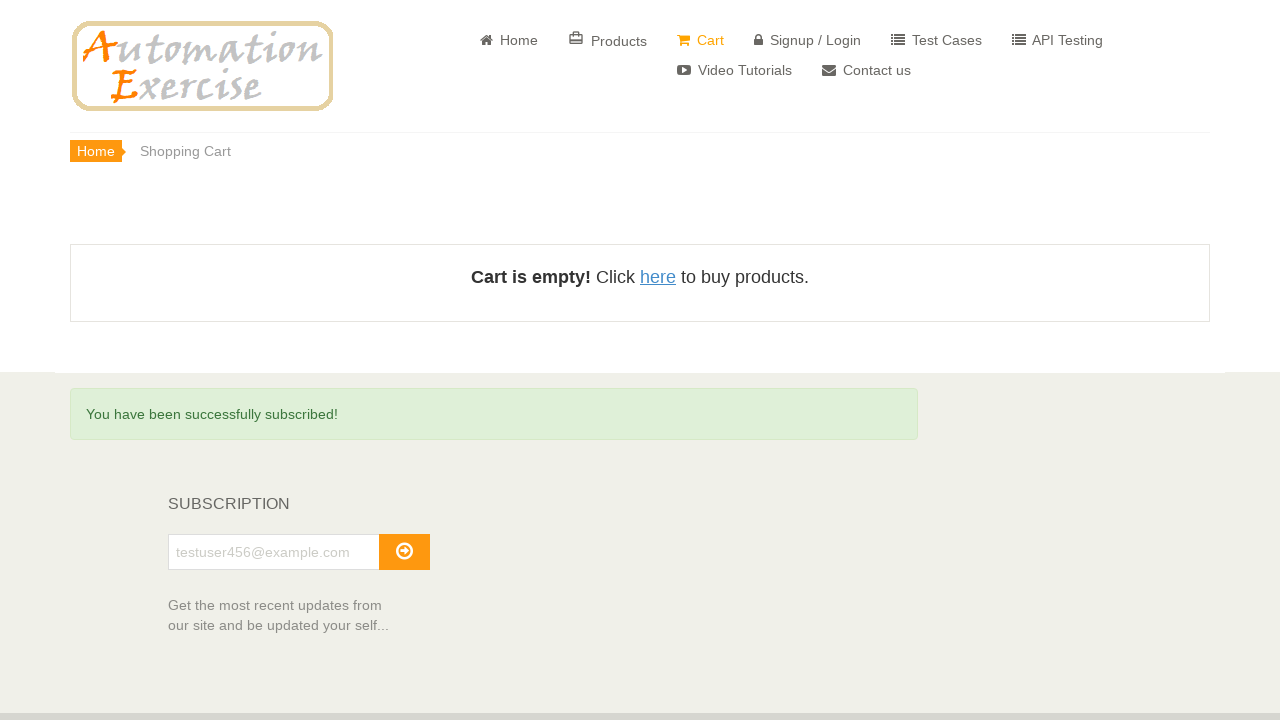

Subscription success message appeared
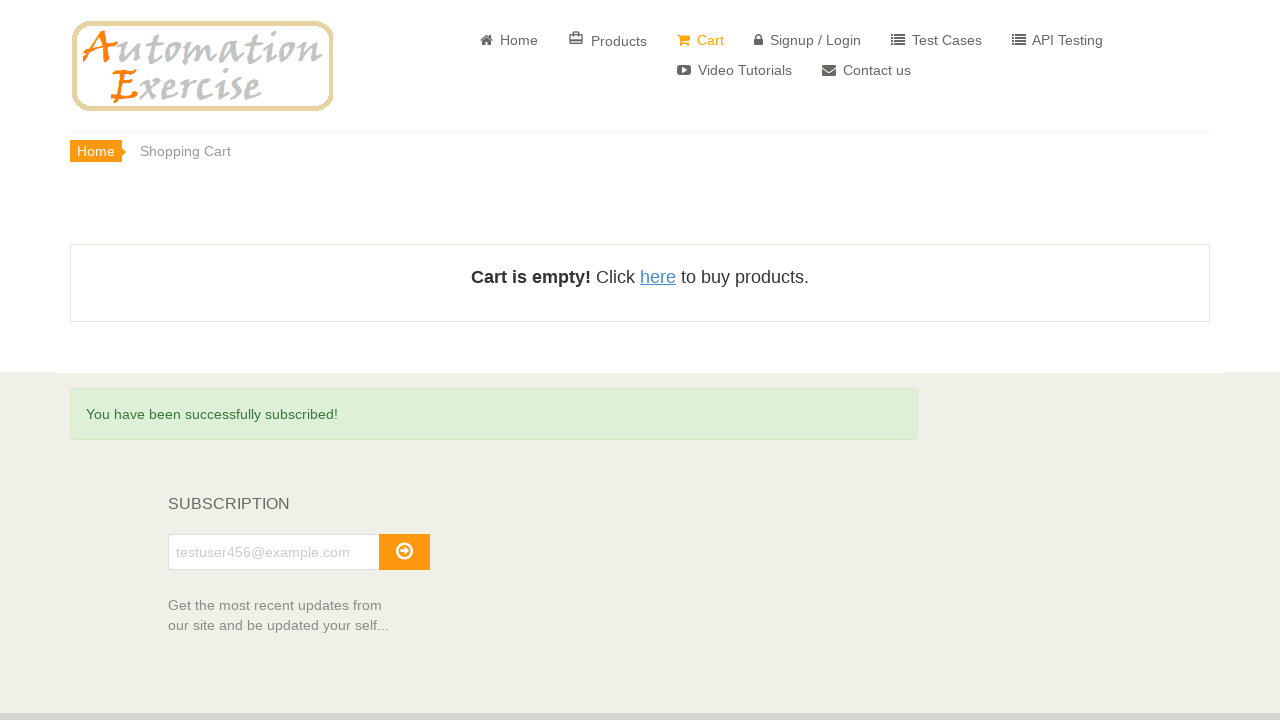

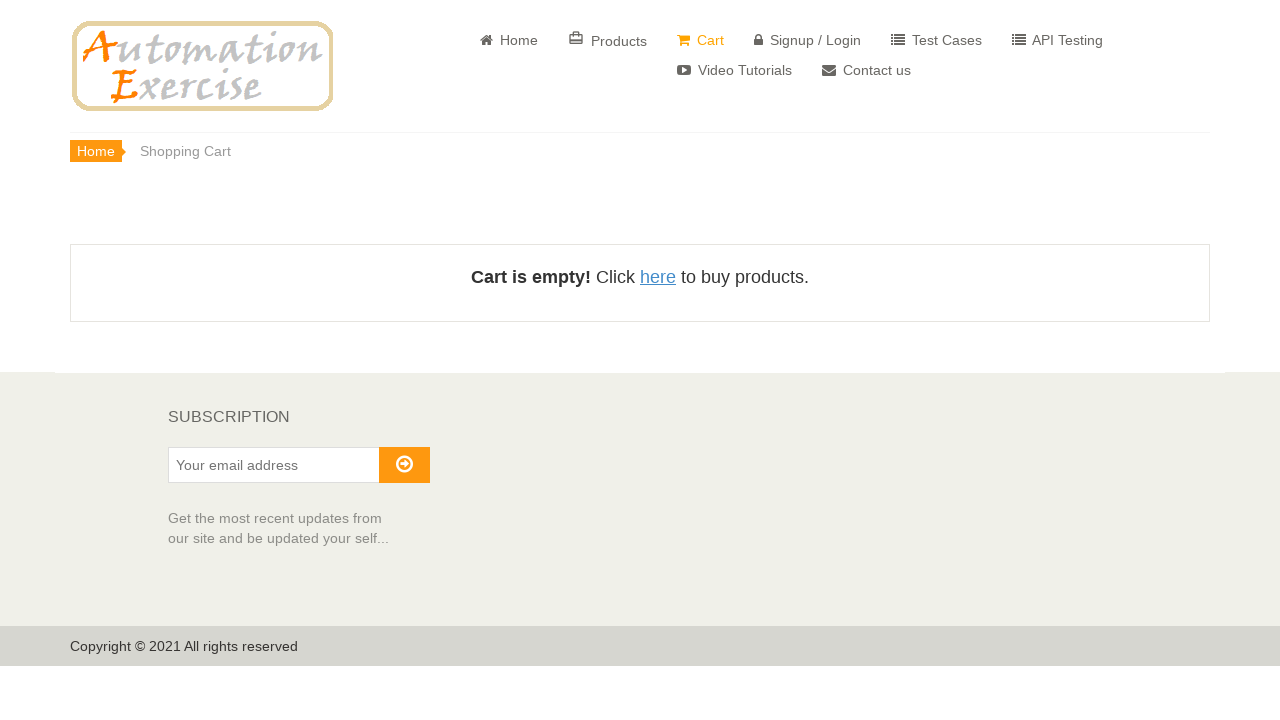